Tests JavaScript prompt alert handling by clicking a button to trigger a prompt, entering text into it, and accepting the alert

Starting URL: https://v1.training-support.net/selenium/javascript-alerts

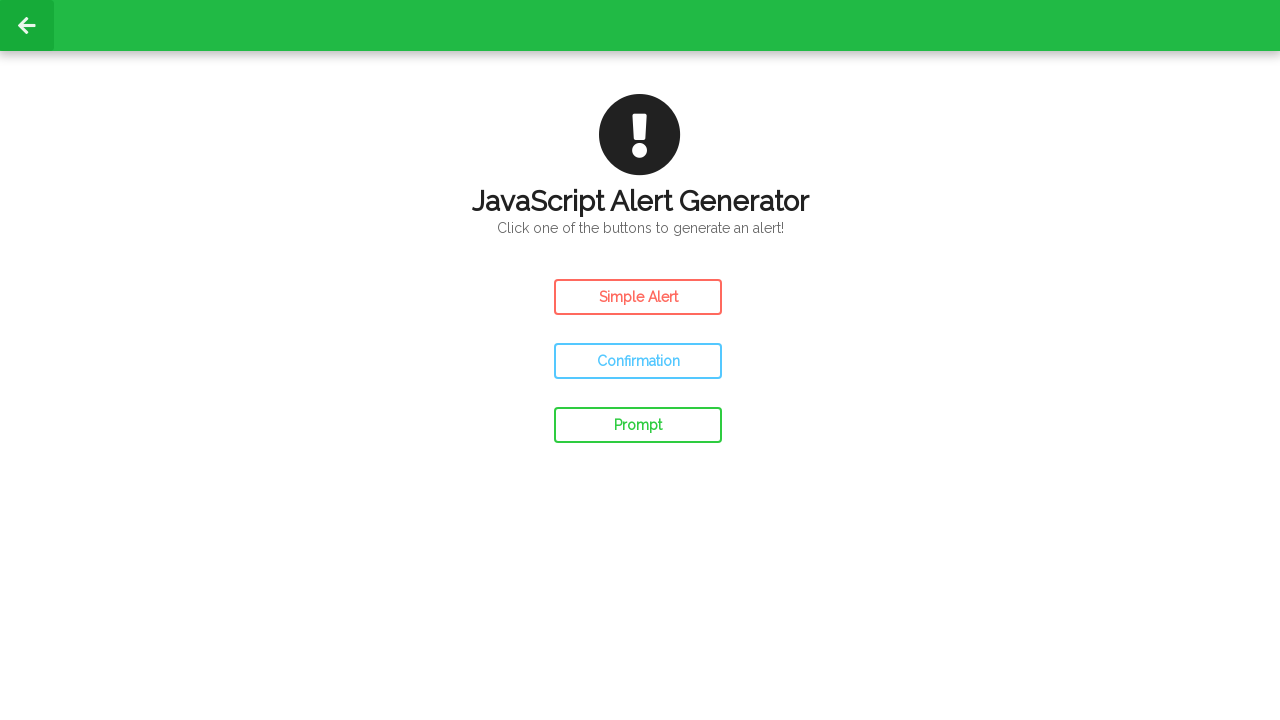

Clicked prompt button to trigger JavaScript prompt alert at (638, 425) on #prompt
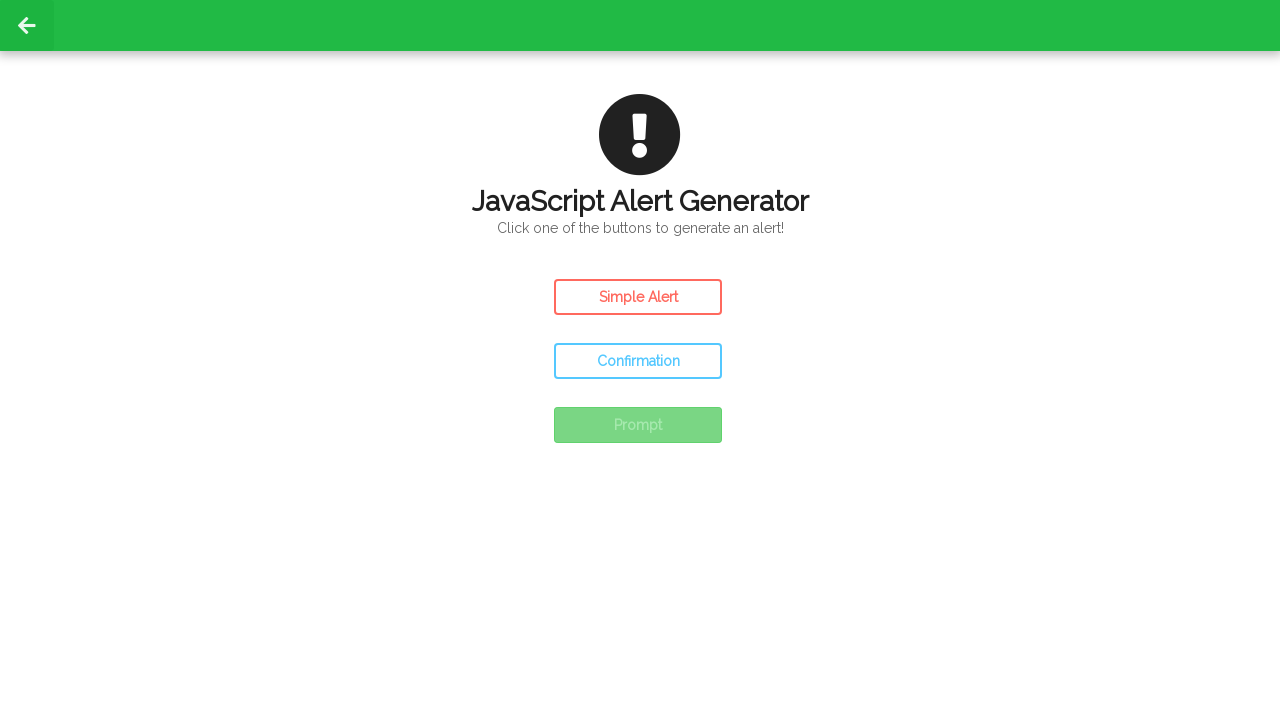

Set up dialog handler to accept prompt with 'Python' text
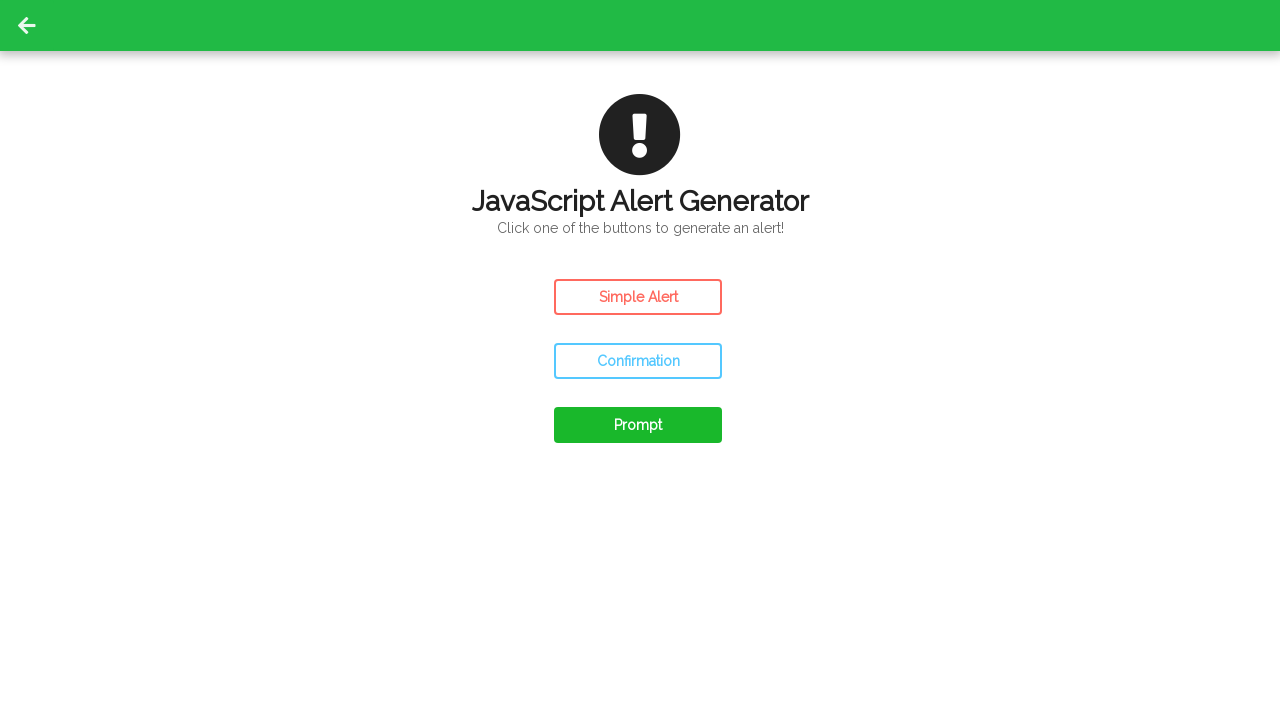

Re-clicked prompt button to trigger prompt alert with handler active at (638, 425) on #prompt
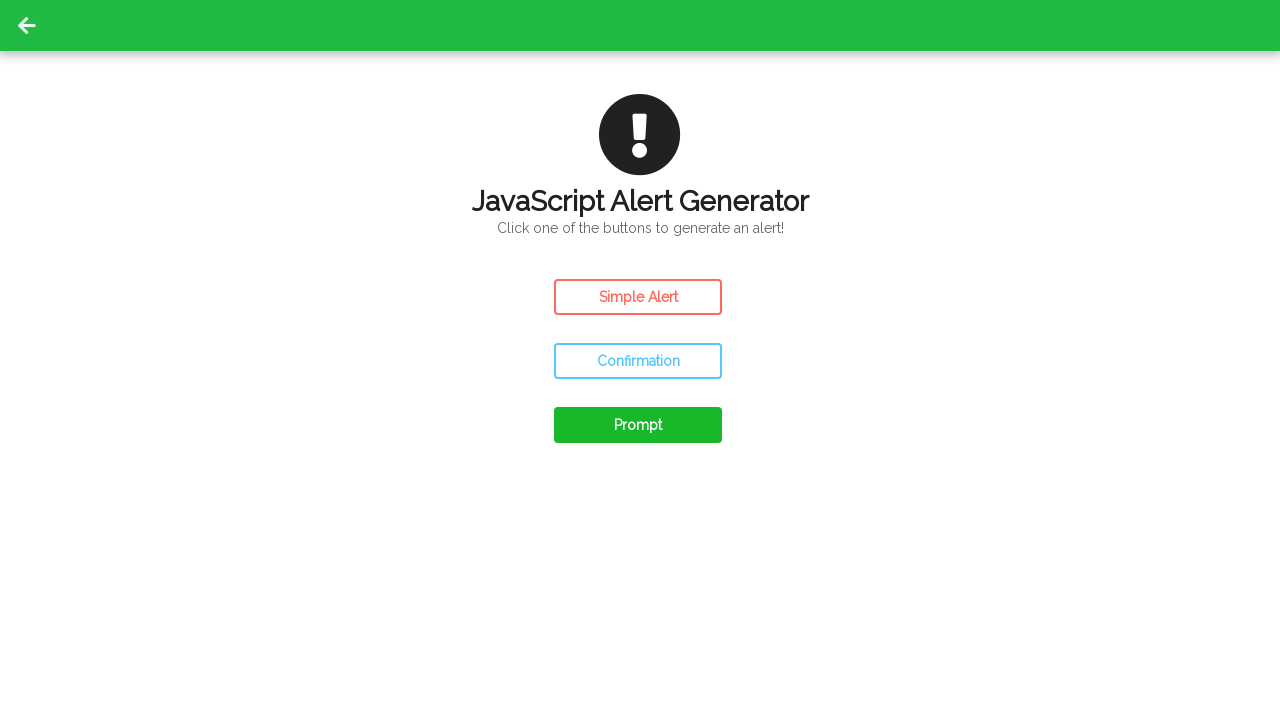

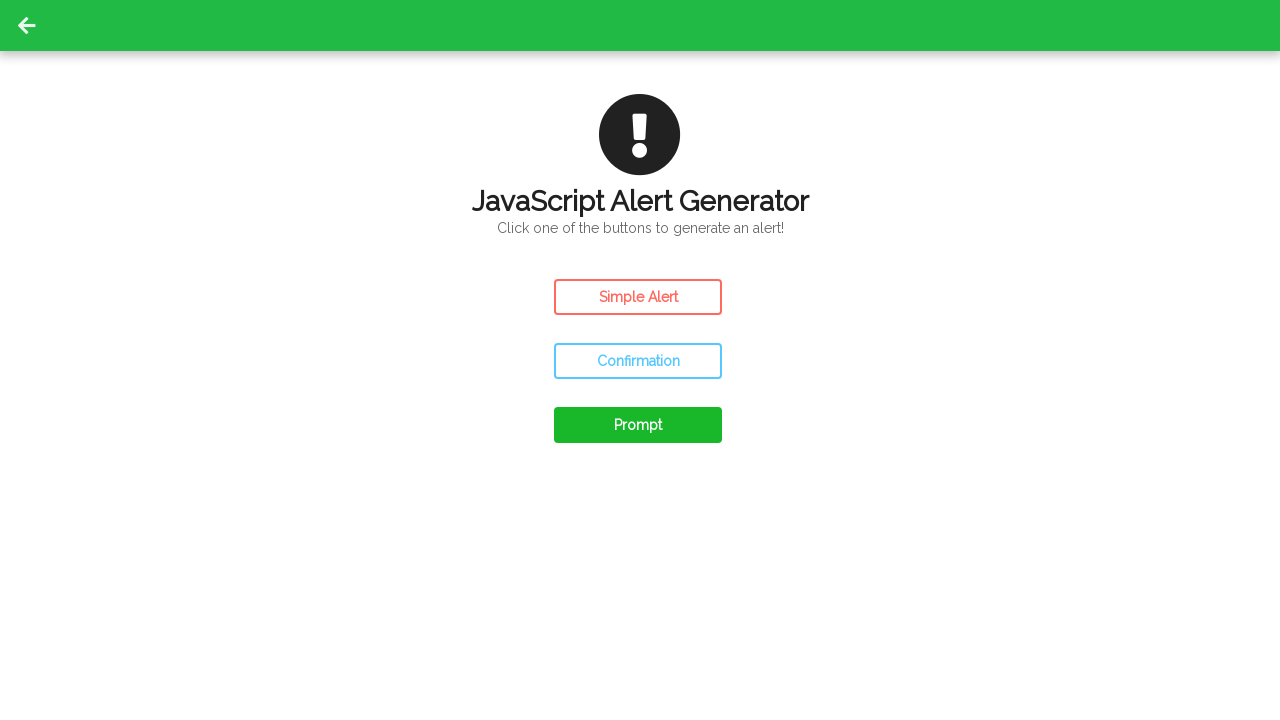